Tests drag and drop functionality by dragging an element from one box to another

Starting URL: https://www.qa-practice.com/elements/dragndrop/boxes

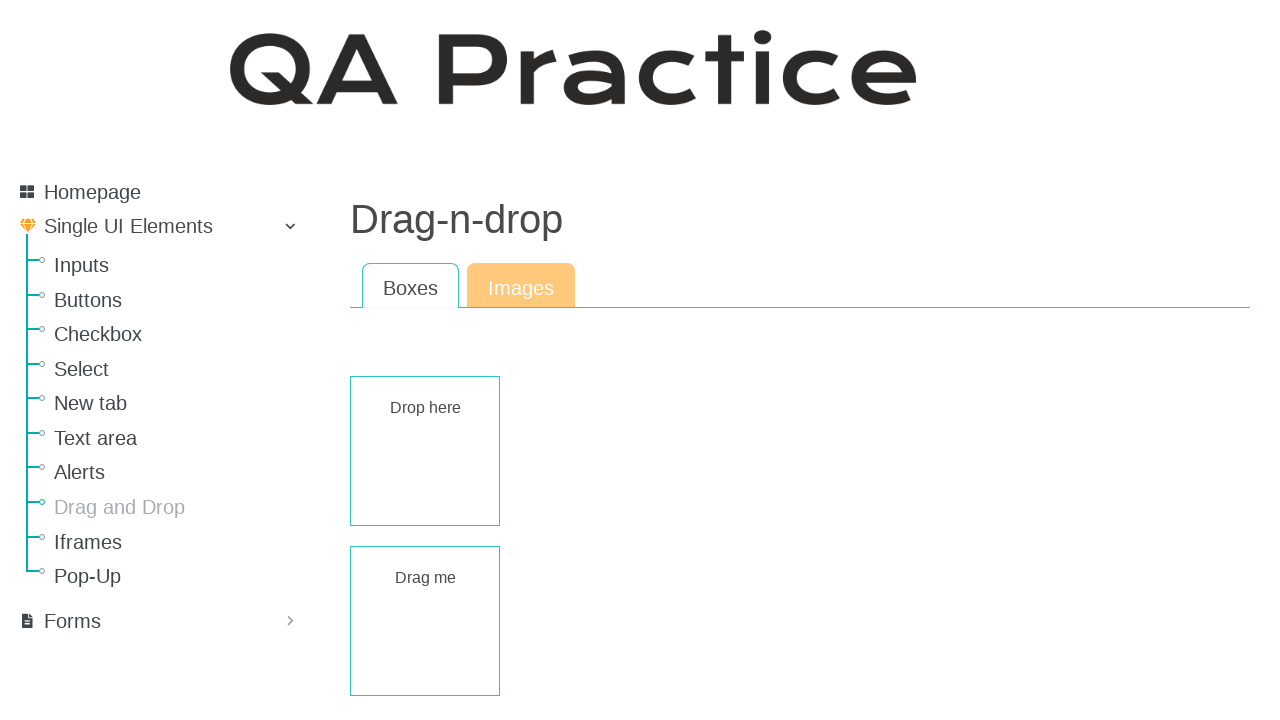

Dragged element from draggable box to droppable box at (425, 451)
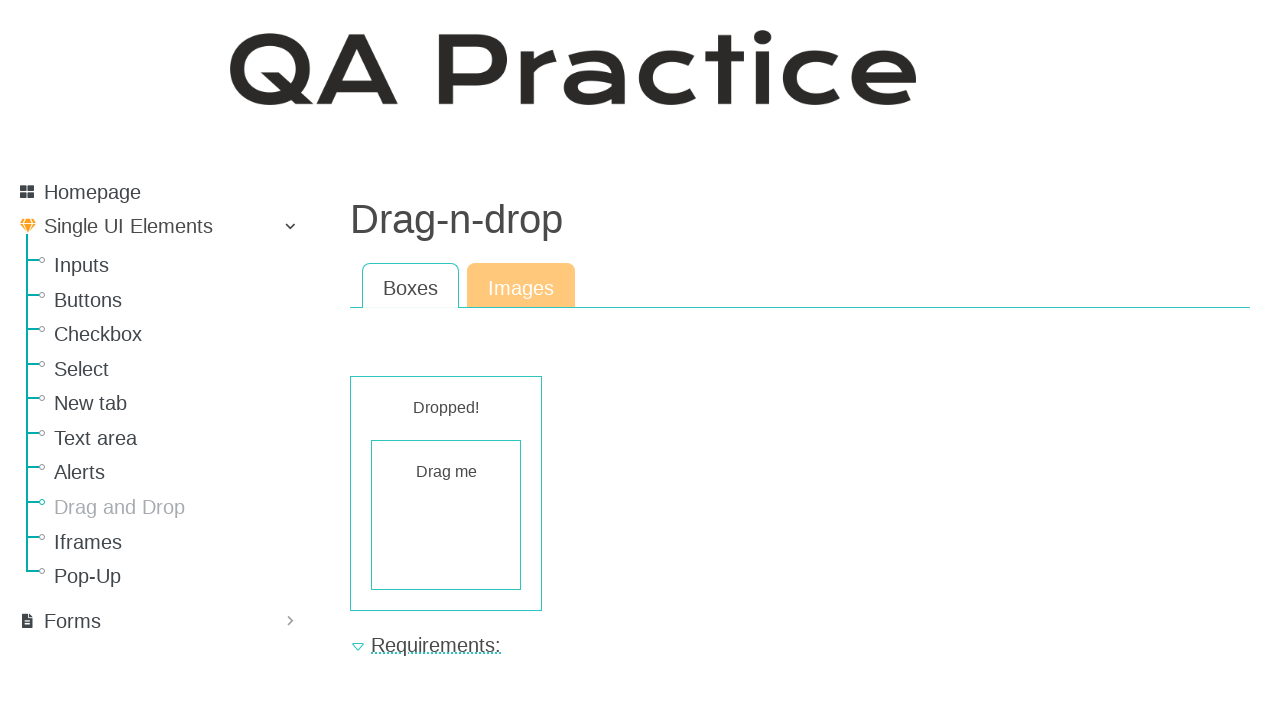

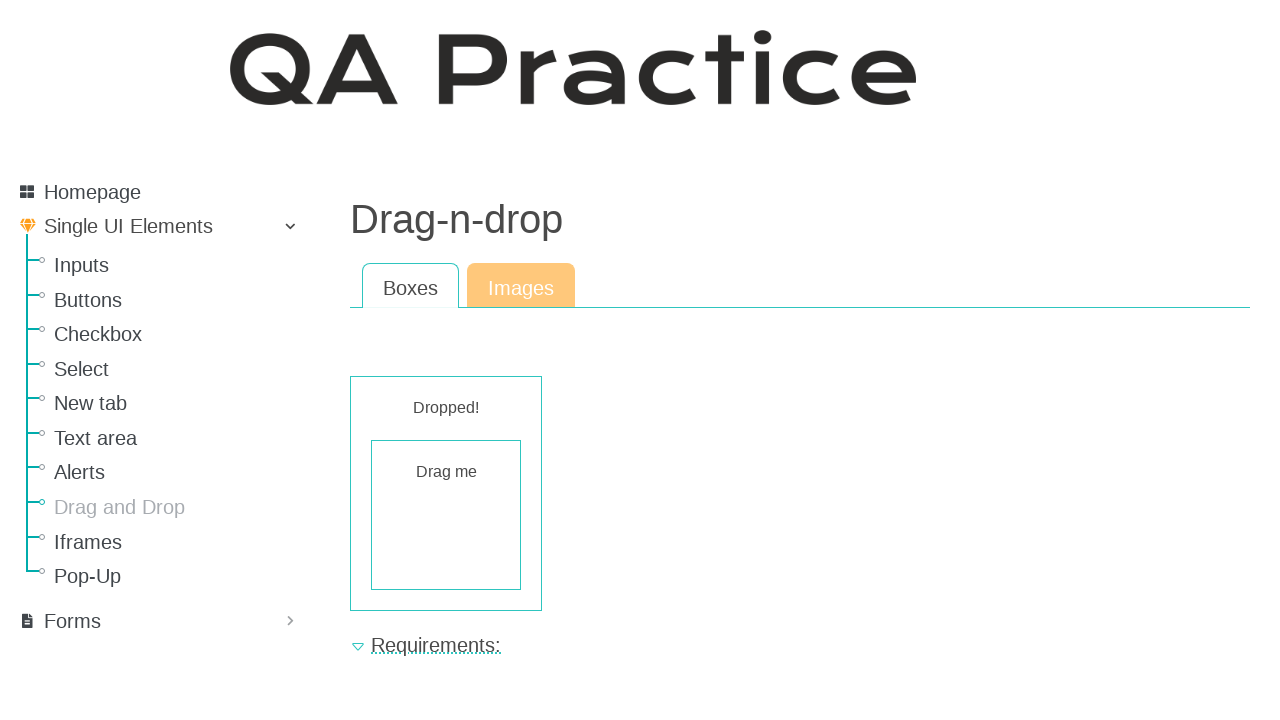